Tests e-commerce checkout flow by adding a product to cart and attempting to pay with invalid information to verify error message validation

Starting URL: https://shopdemo.e-junkie.com/

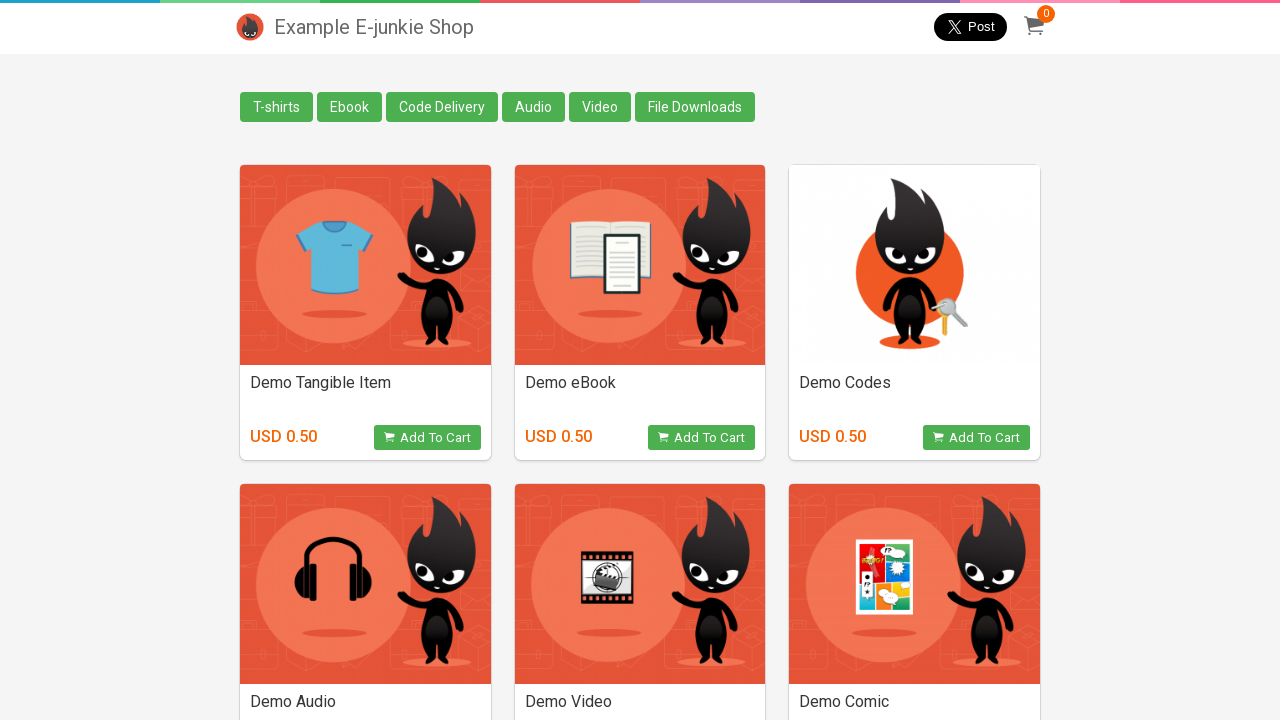

Clicked 'Add to Cart' button for the second product at (702, 438) on (//button[@class='view_product'])[2]
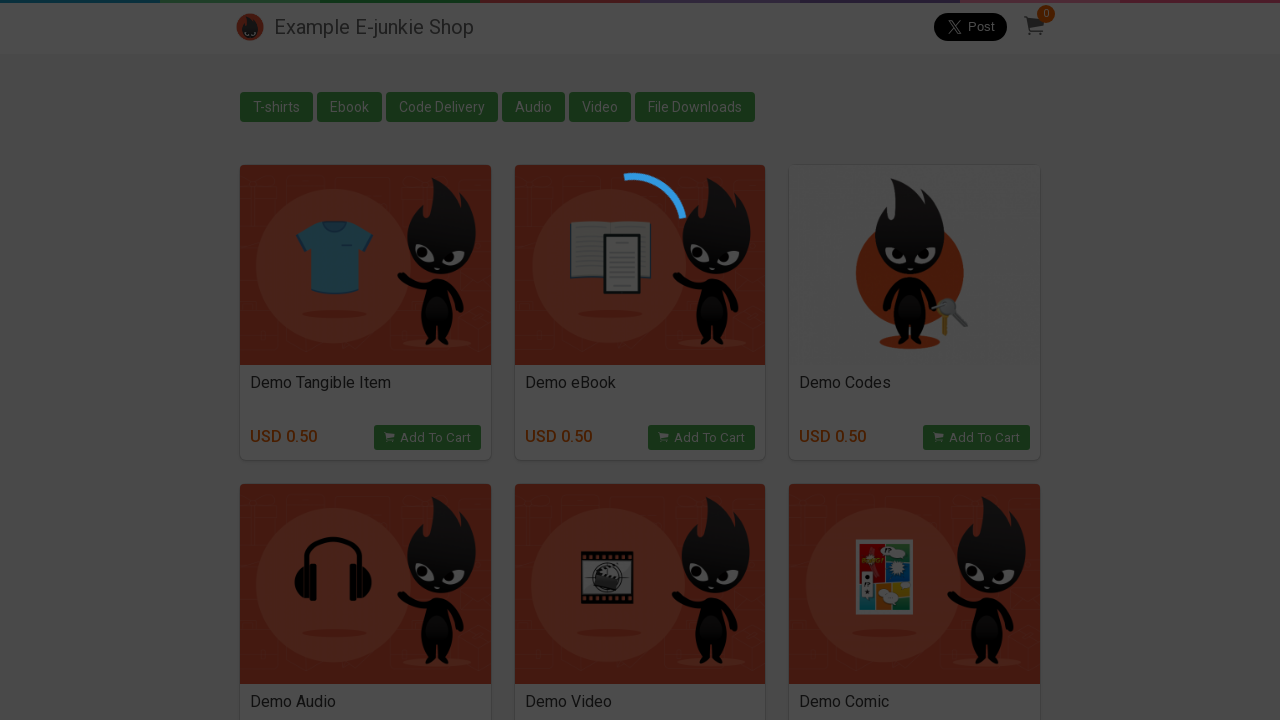

Checkout iframe loaded
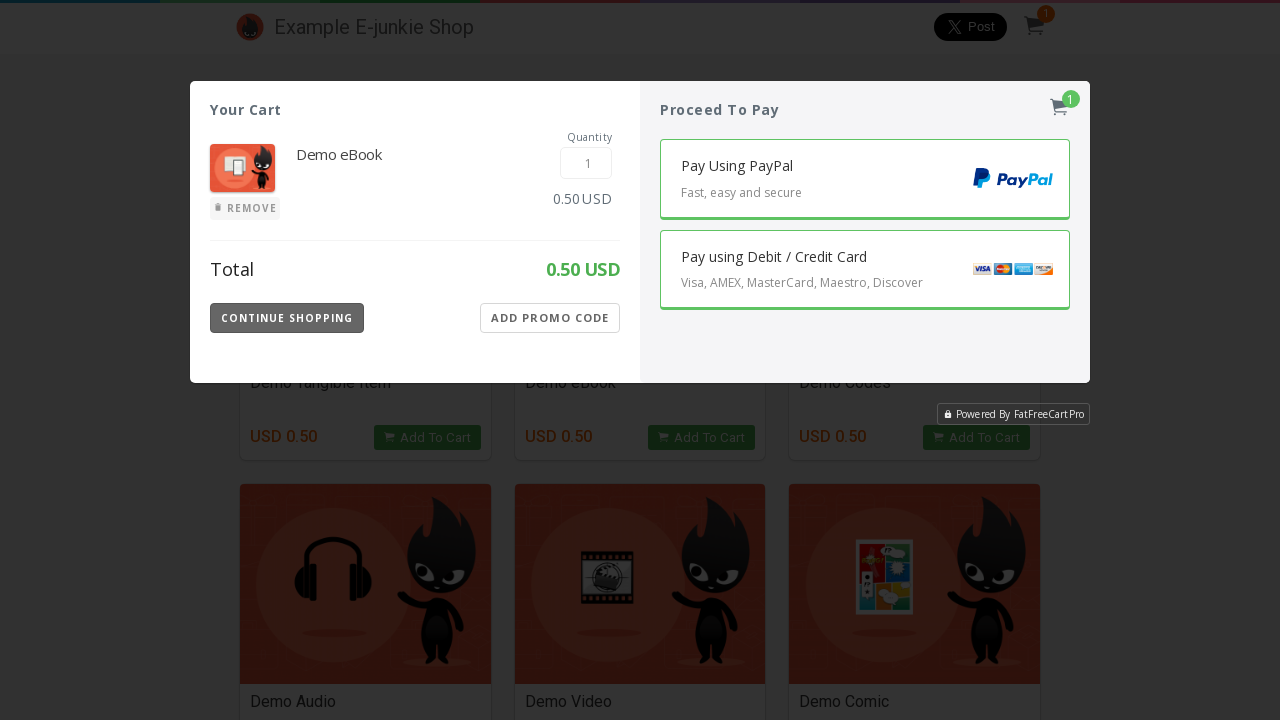

Located checkout iframe for interaction
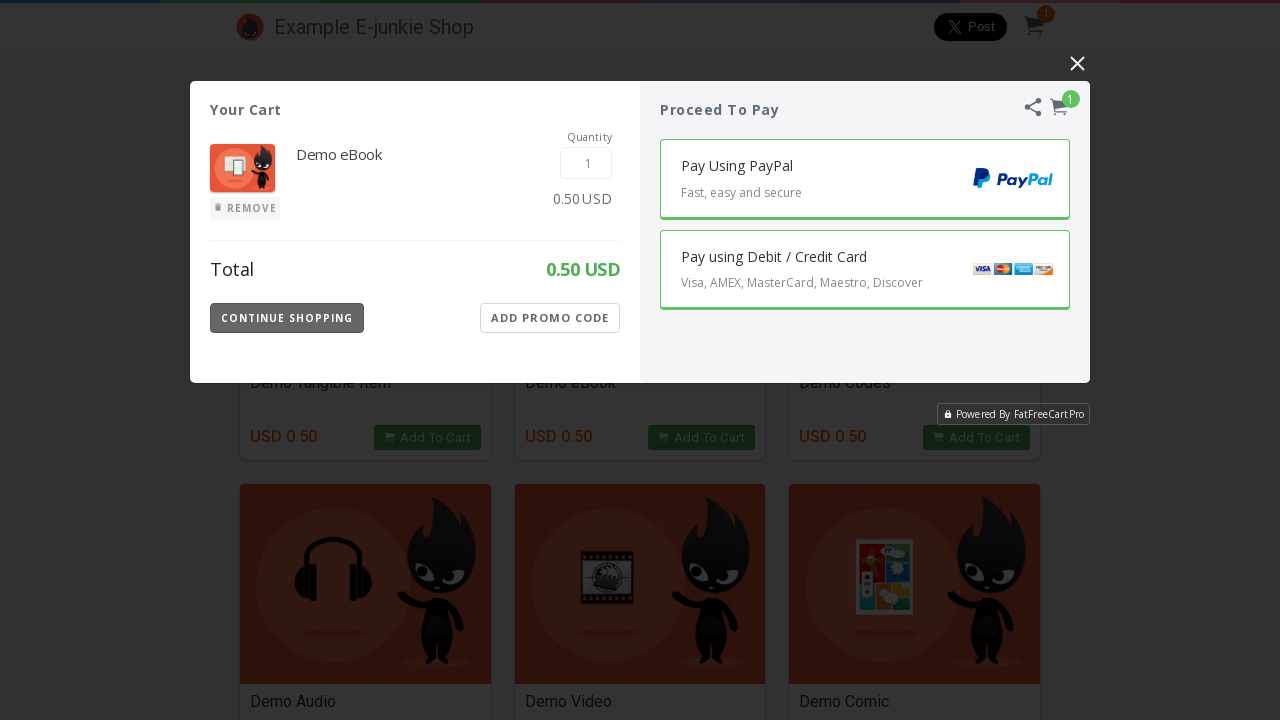

Clicked 'Pay with Debit/Credit Card' button at (865, 270) on iframe[class='EJIframeV3 EJOverlayV3'] >> internal:control=enter-frame >> button
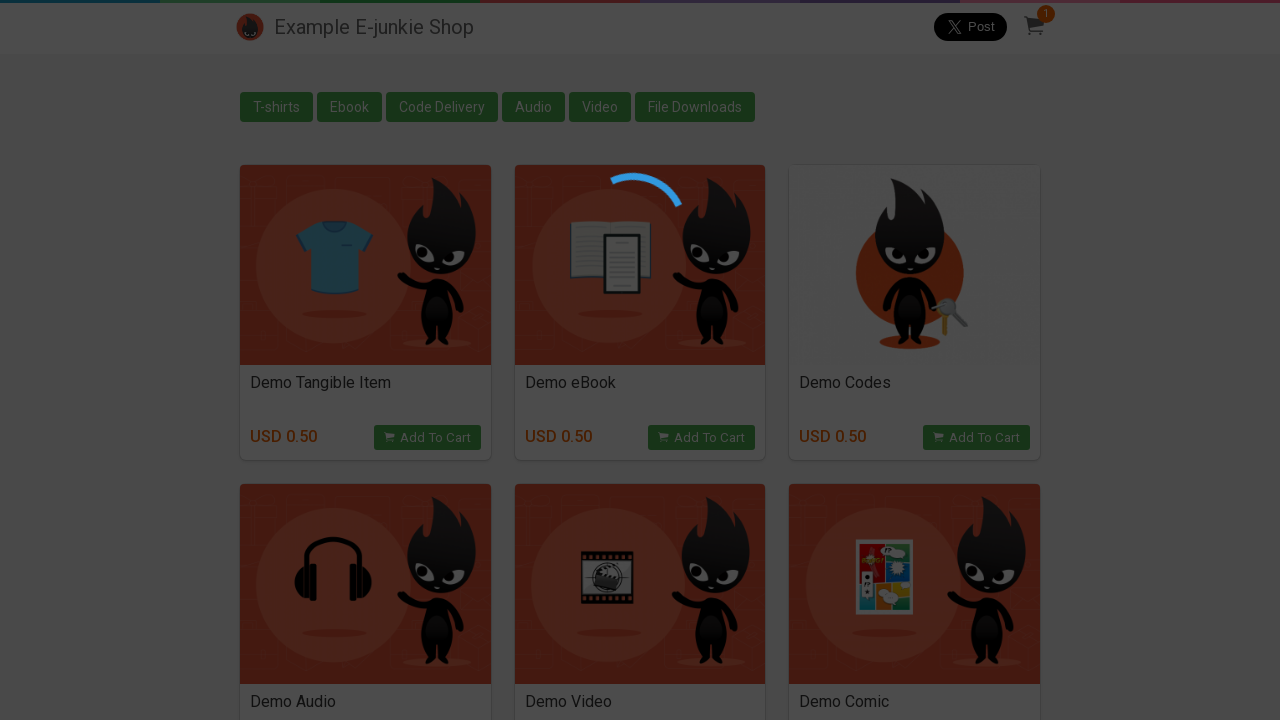

Clicked 'Pay 0.50 USD' button to attempt payment with invalid information at (865, 293) on iframe[class='EJIframeV3 EJOverlayV3'] >> internal:control=enter-frame >> xpath=
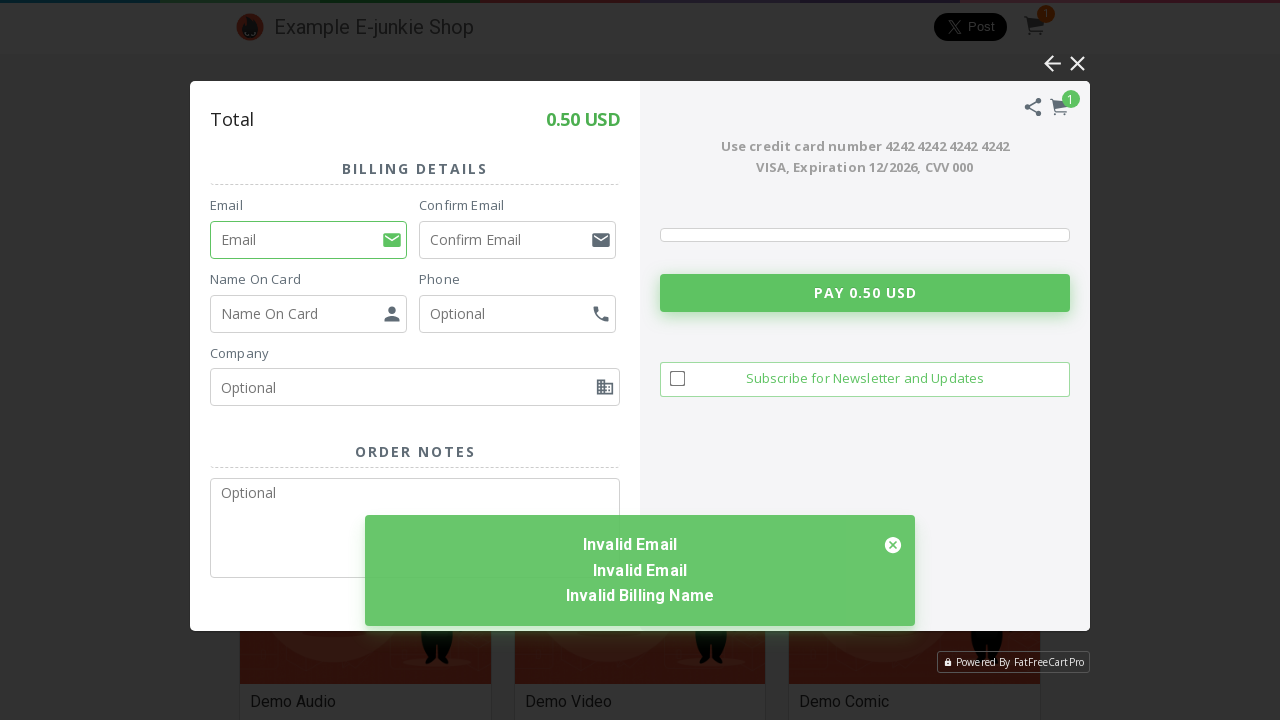

Error message validation appeared confirming invalid payment information
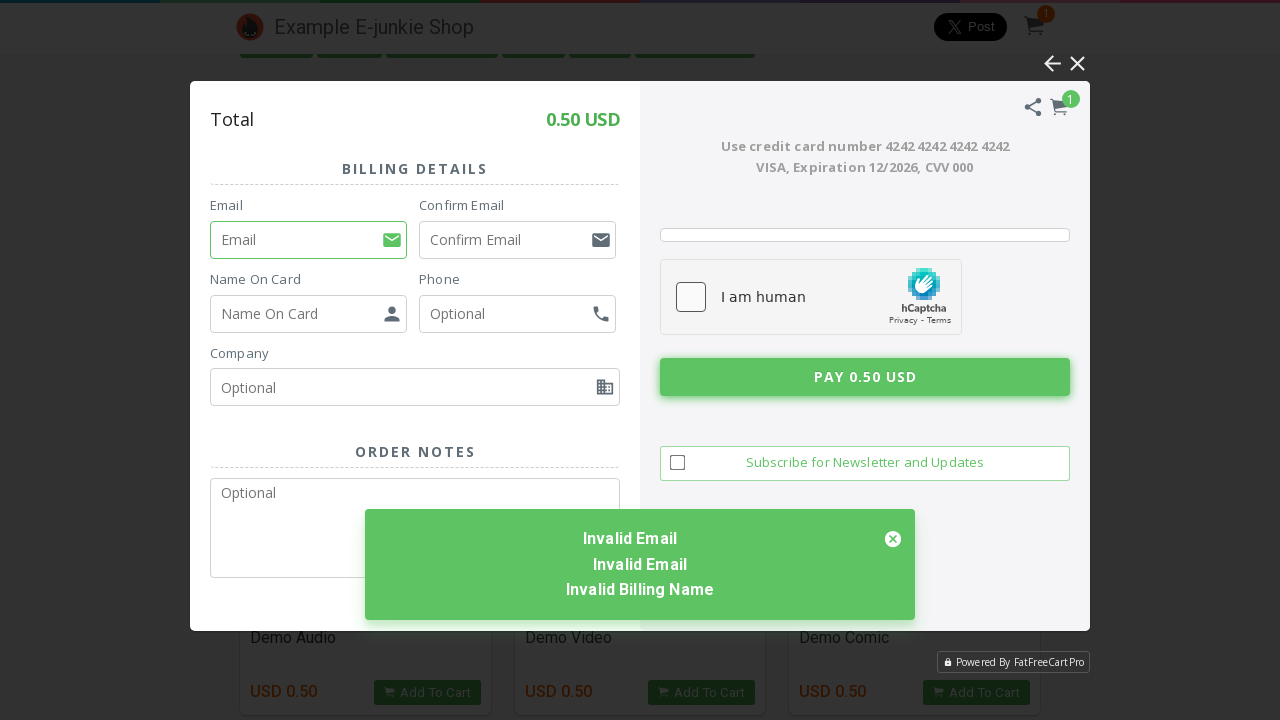

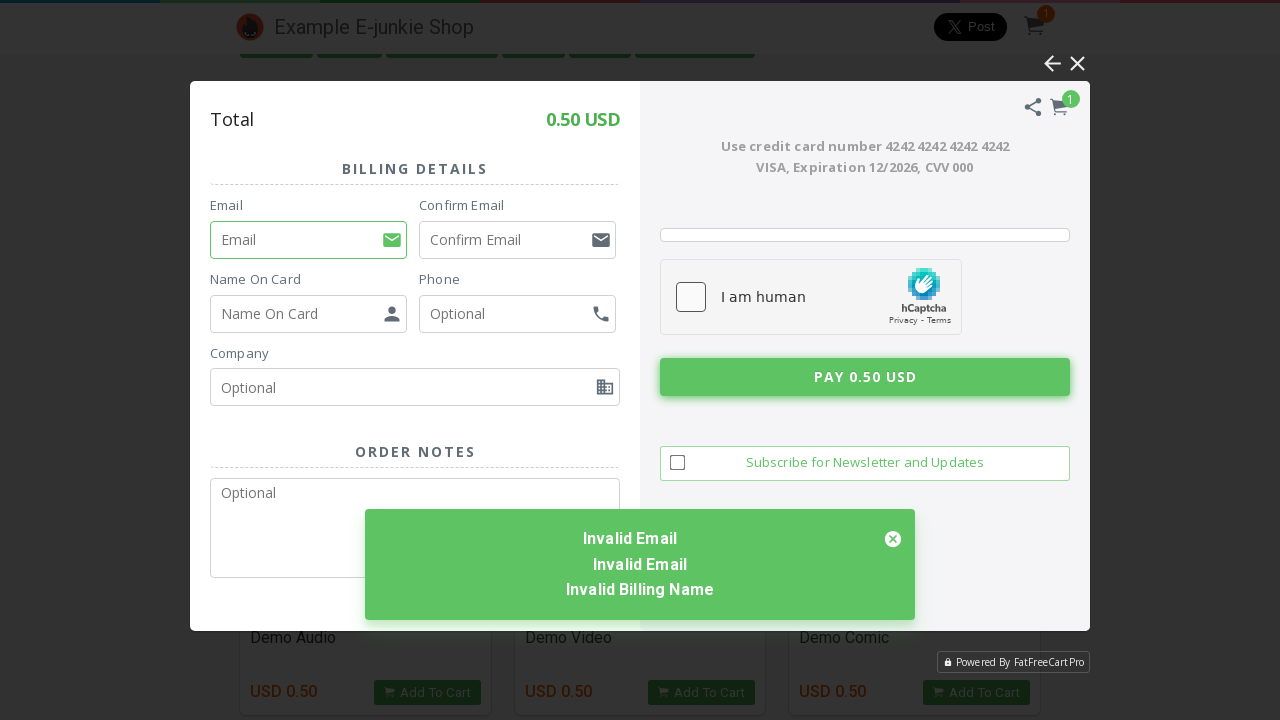